Tests a math puzzle page by reading a value from the page, calculating a mathematical function (log of absolute value of 12*sin(x)), entering the answer, checking a checkbox, selecting a radio button, and submitting the form.

Starting URL: http://suninjuly.github.io/math.html

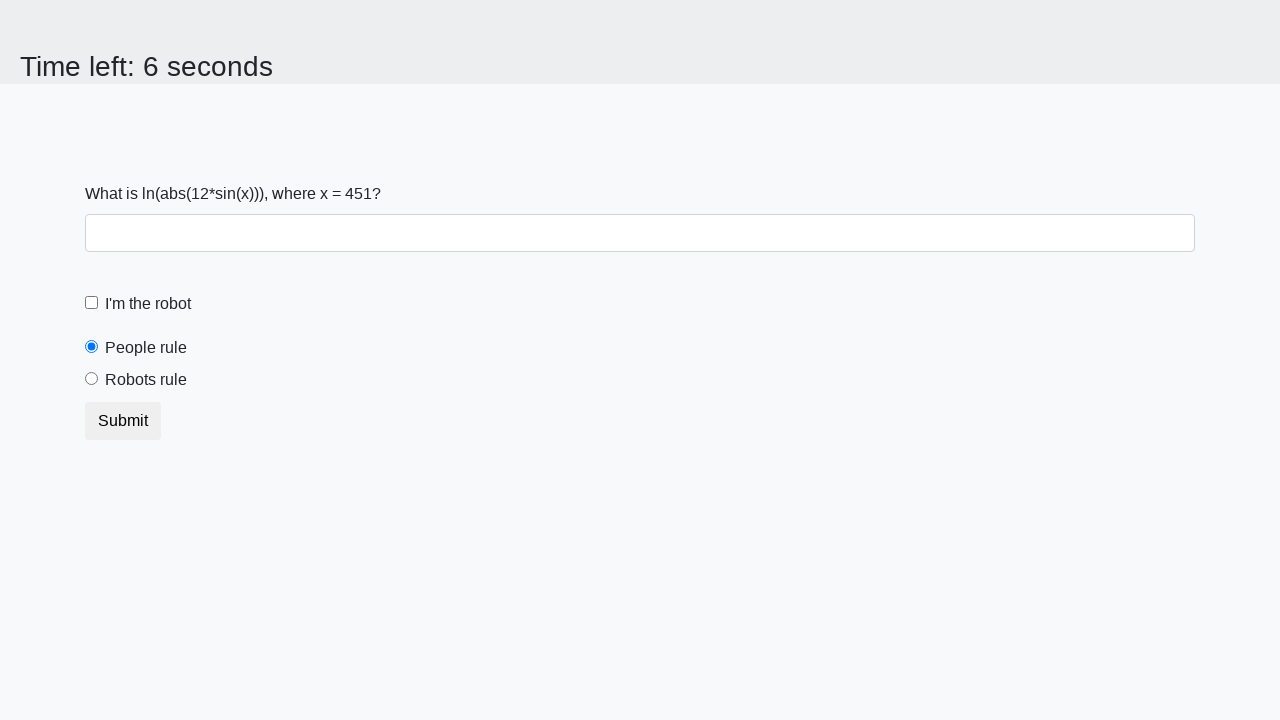

Read x value from #input_value element
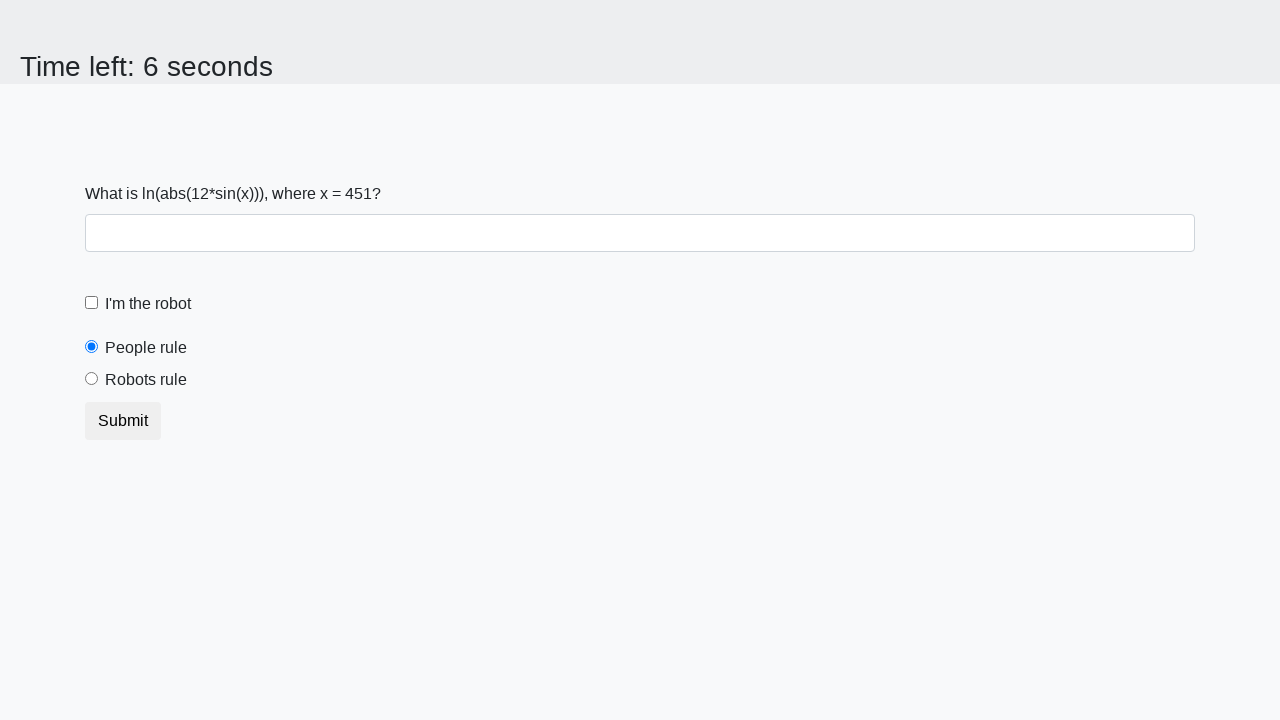

Calculated y = log(abs(12*sin(451))) = 2.4683526919948813
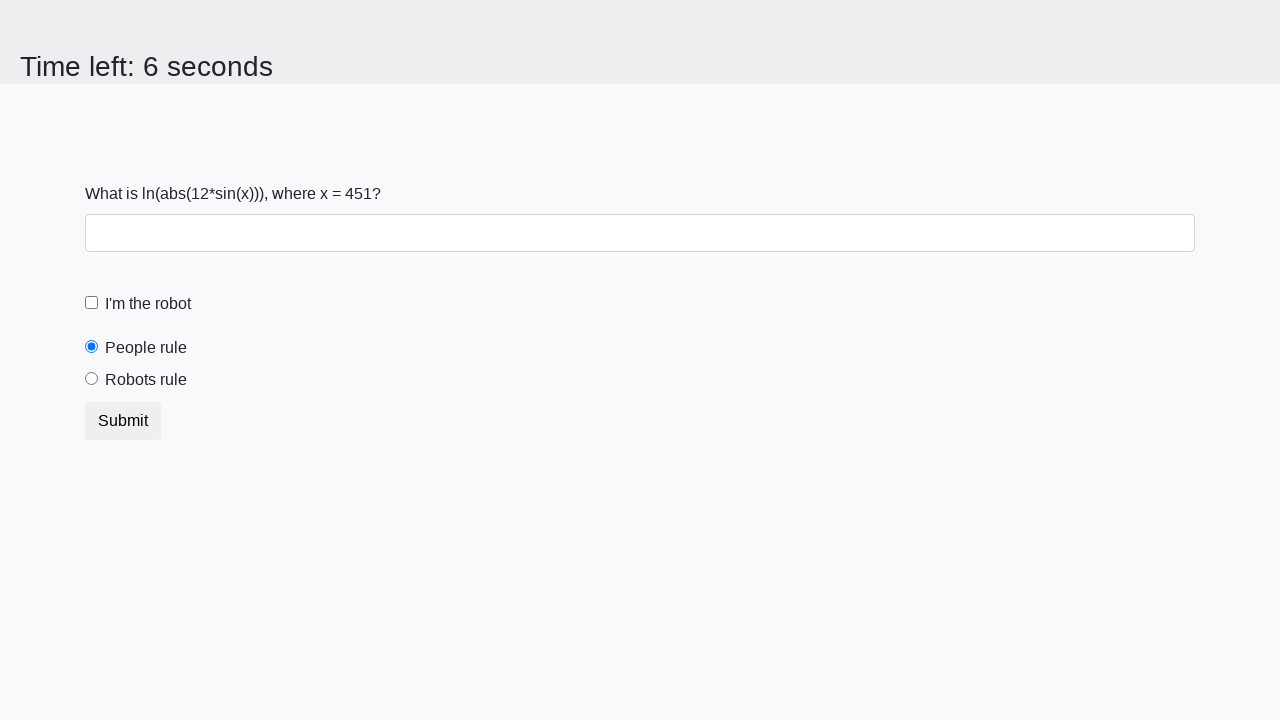

Filled answer field with calculated value 2.4683526919948813 on #answer
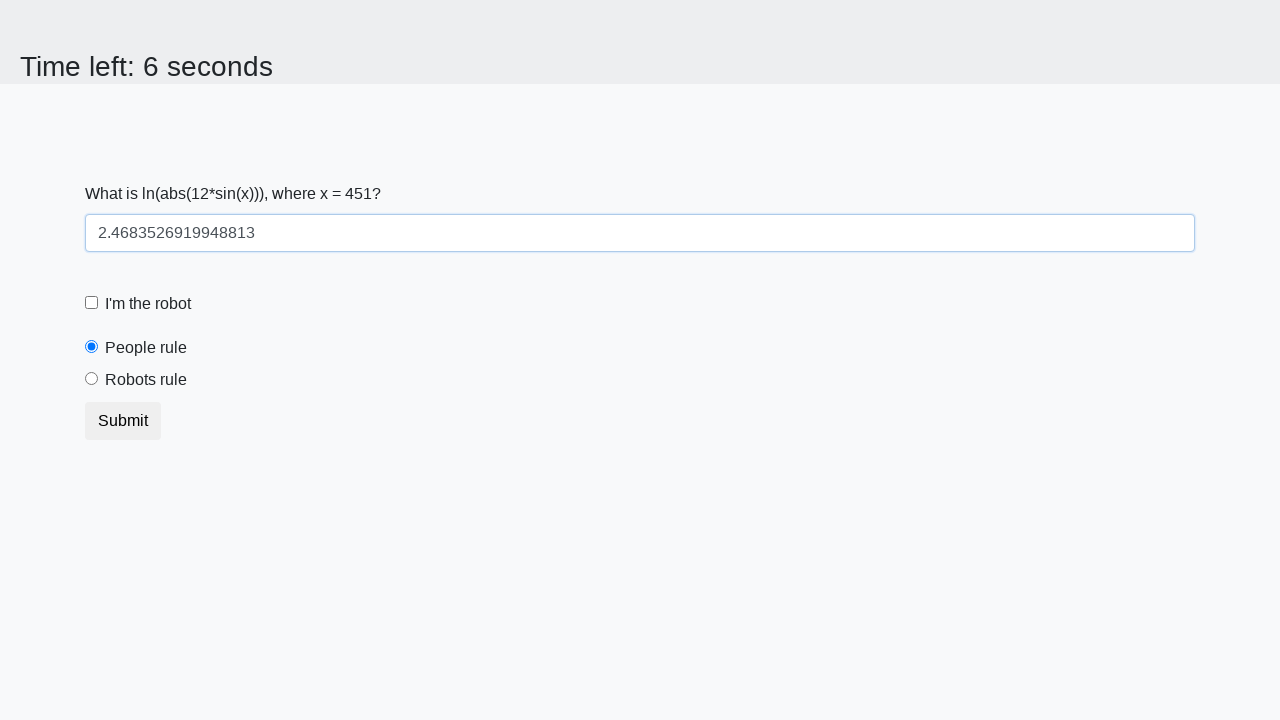

Checked the 'I'm the robot' checkbox at (92, 303) on #robotCheckbox
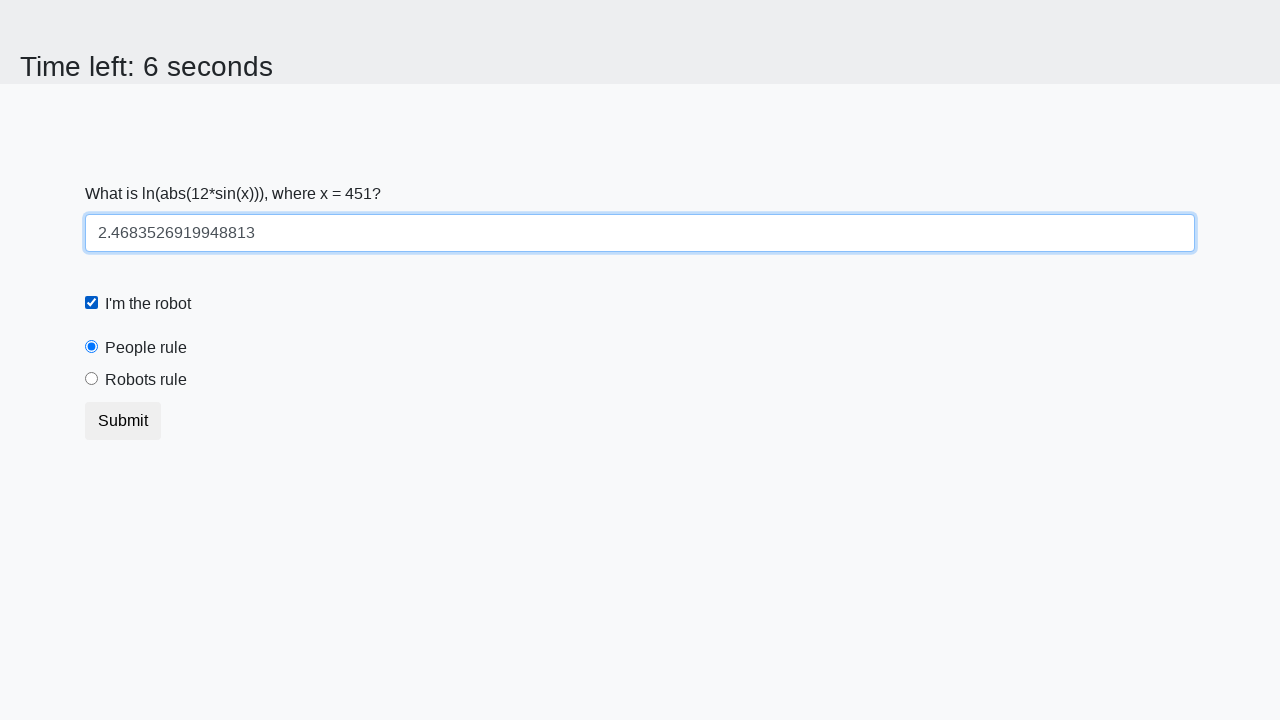

Selected the 'Robots rule!' radio button at (92, 379) on #robotsRule
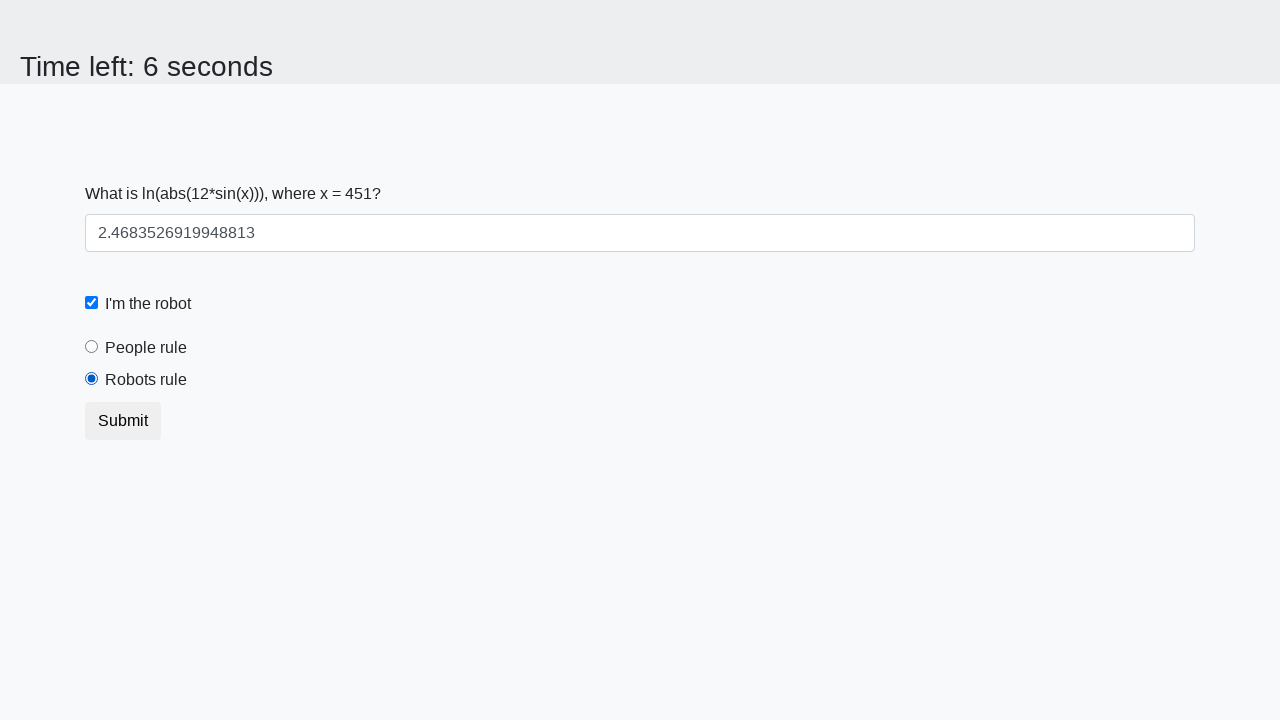

Clicked the Submit button at (123, 421) on .btn.btn-default
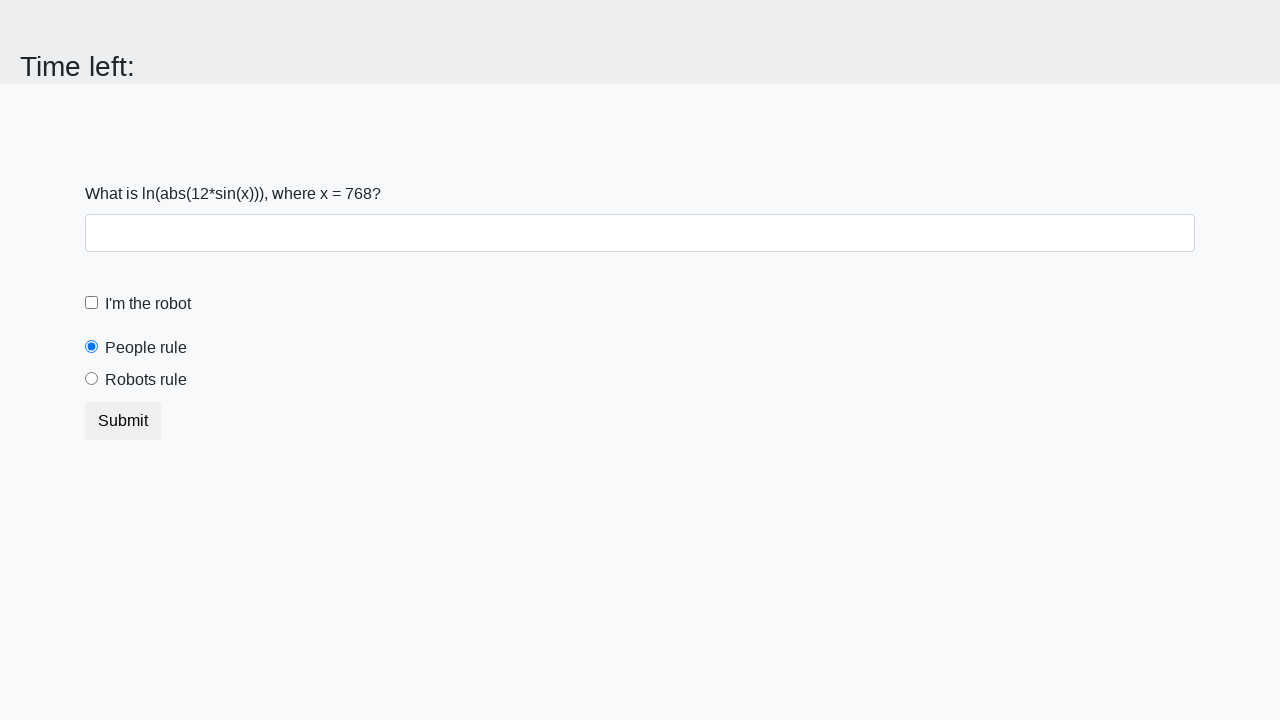

Waited for page response (1000ms timeout)
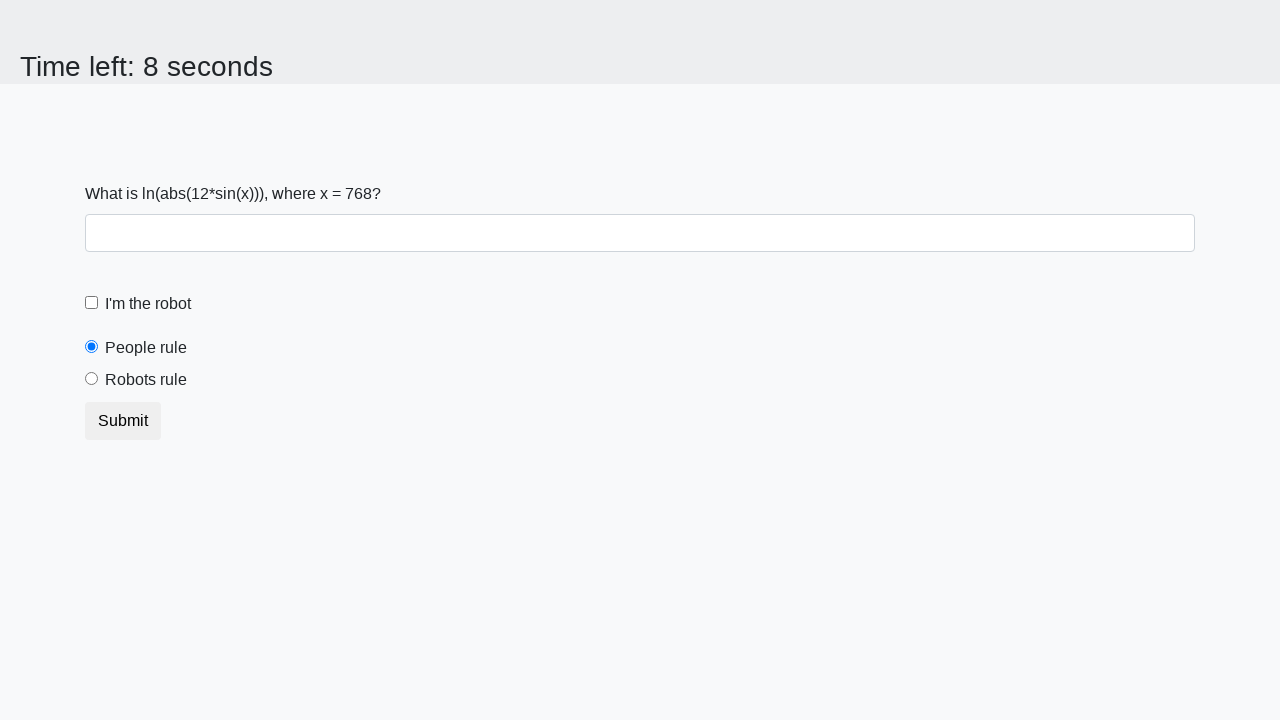

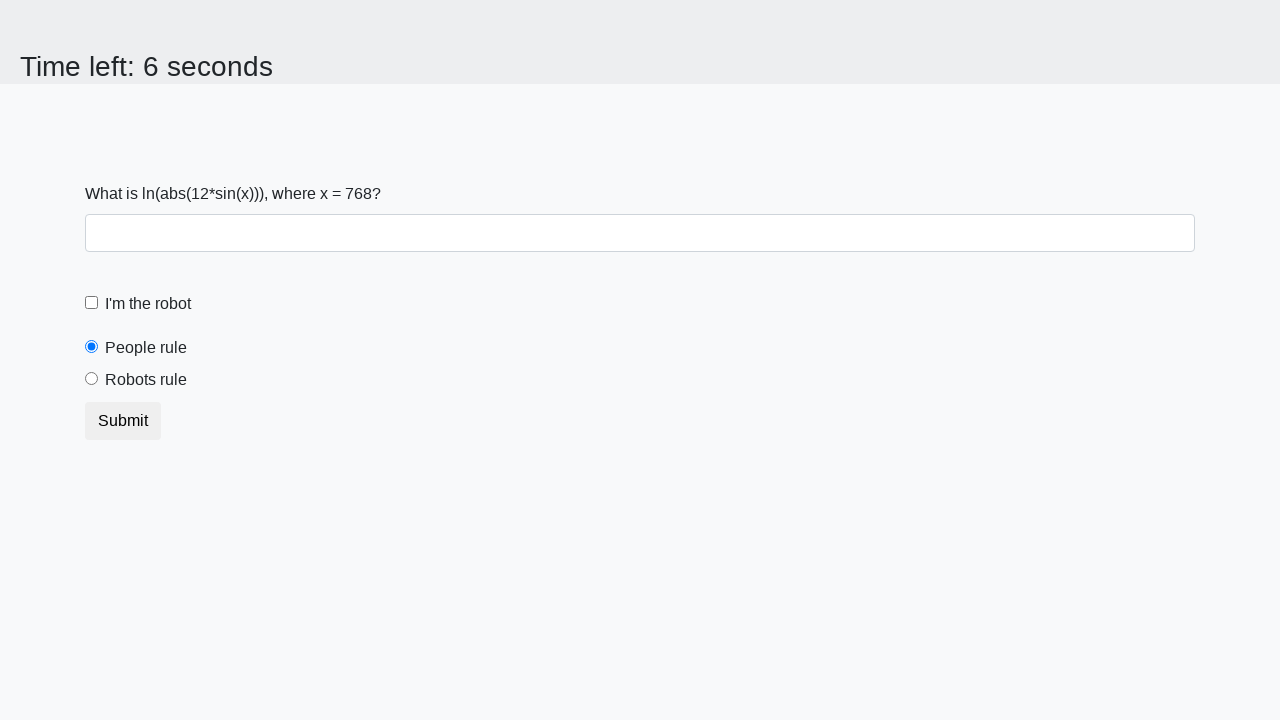